Tests W3Schools search functionality by entering a search query and clicking the search button

Starting URL: https://www.w3schools.com/

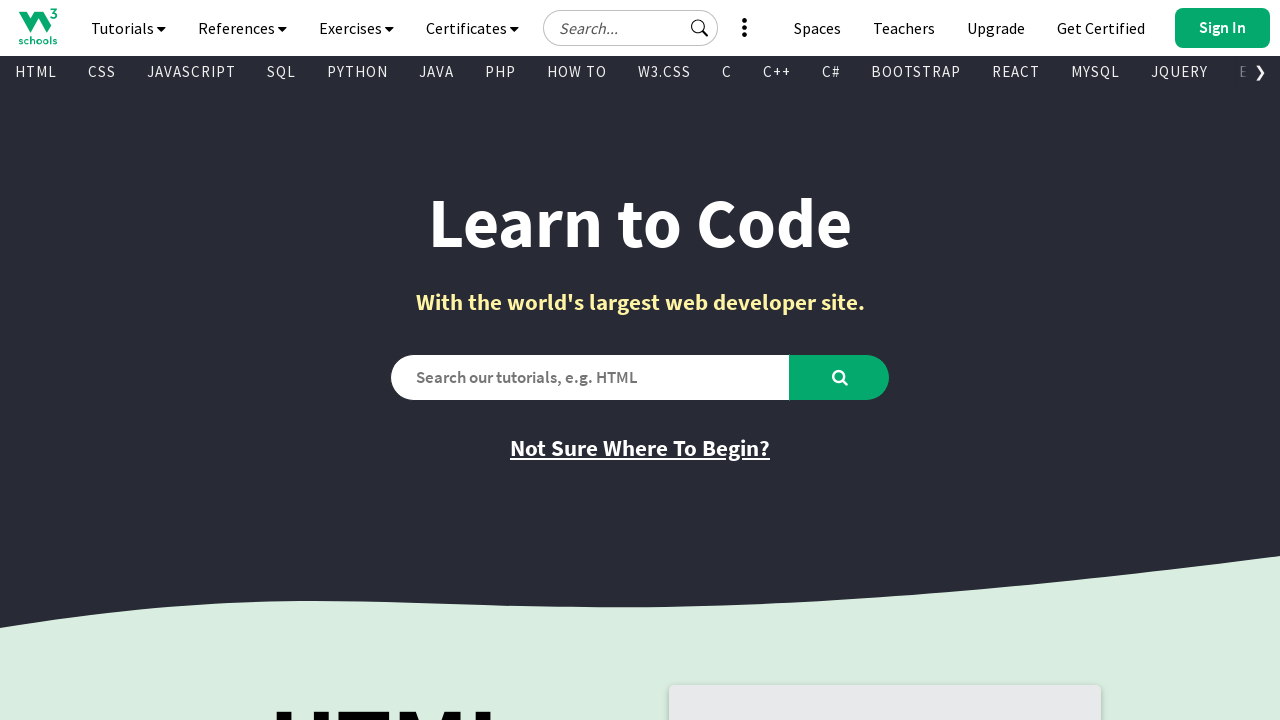

Filled search field with 'selenium java' on #search2
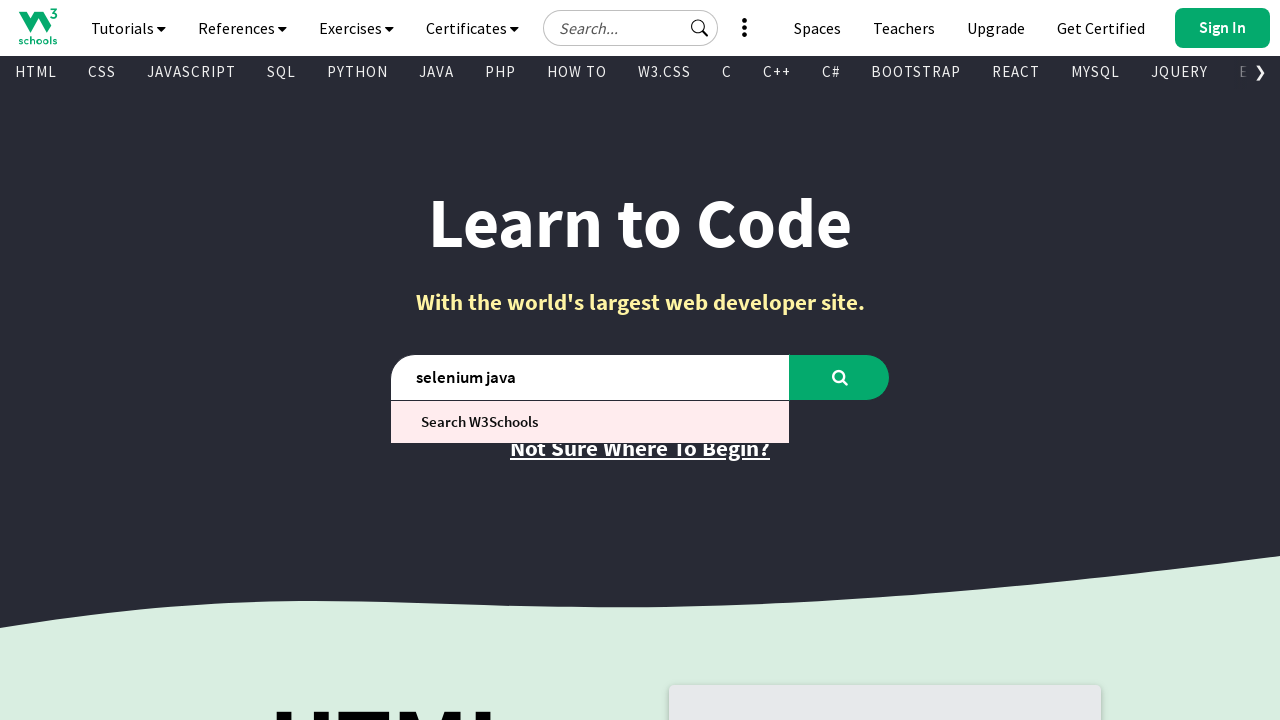

Clicked search button at (840, 377) on #learntocode_searchbtn
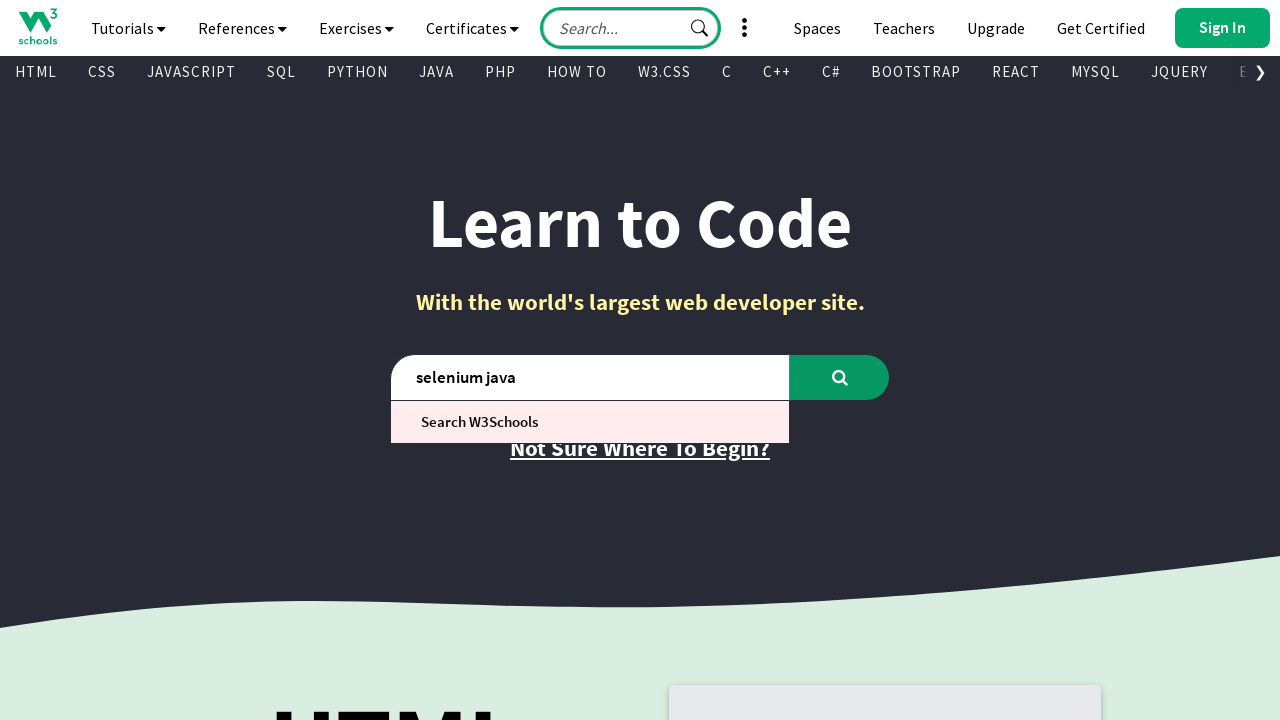

Waited for search results to load
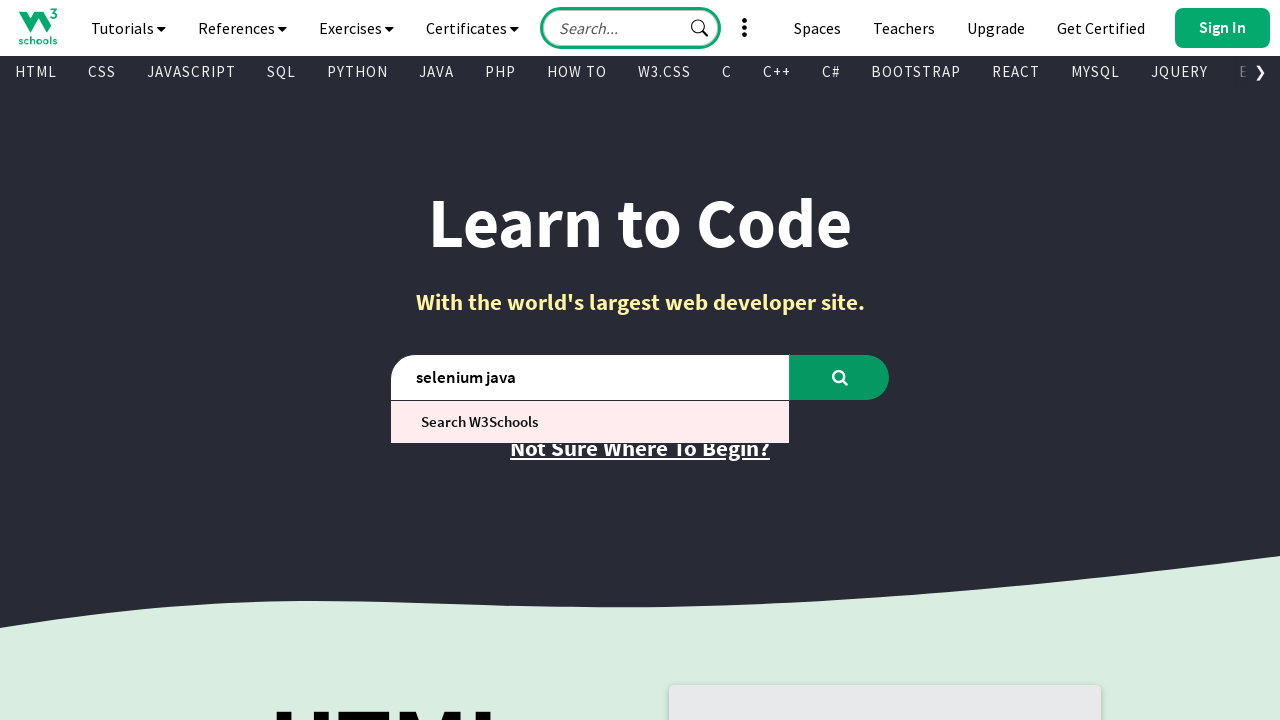

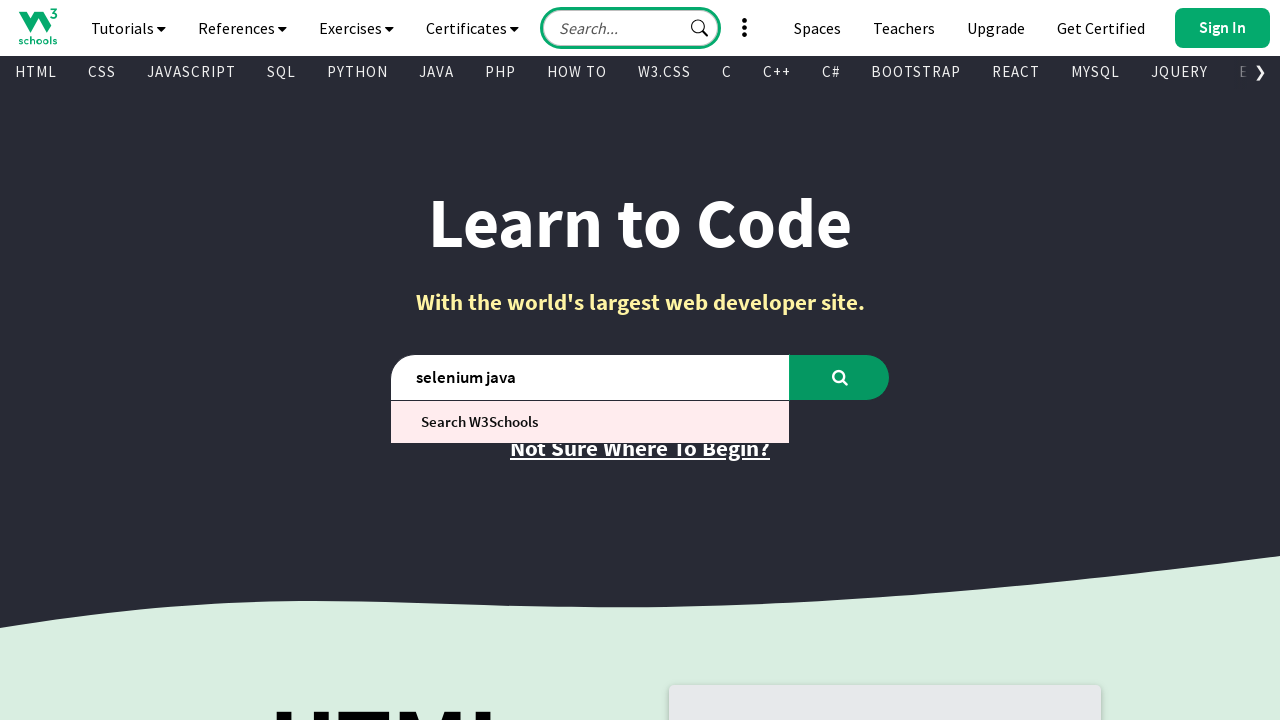